Tests page text verification and alert handling with soft assertions that continue even after failures

Starting URL: http://only-testing-blog.blogspot.in/2014/01/textbox.html

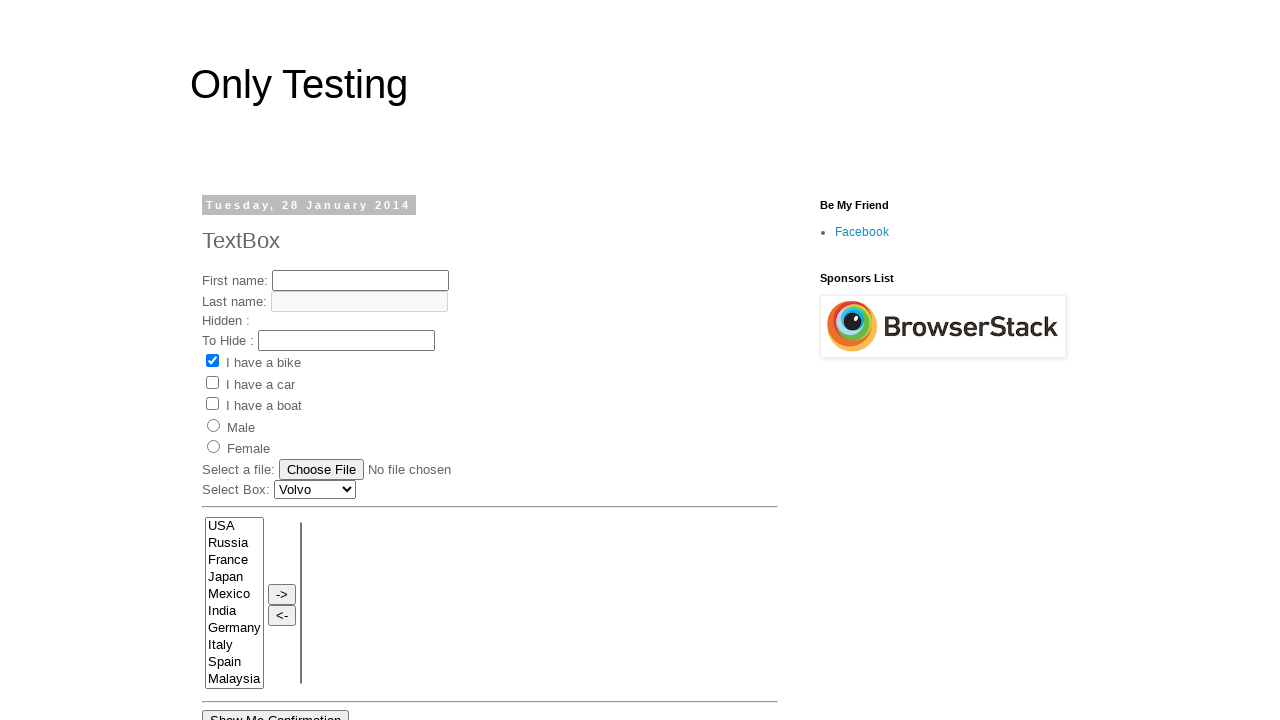

Retrieved text content from h2/span element
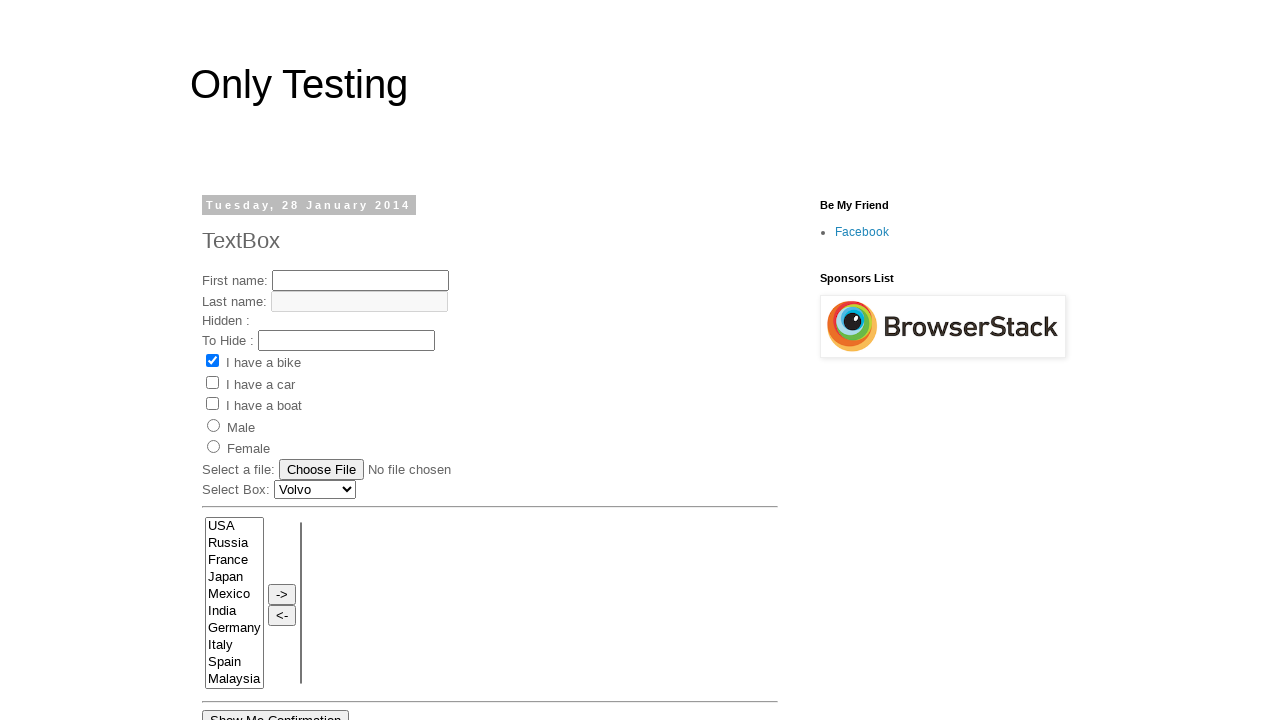

Clicked 'Show Me Alert' button at (252, 360) on xpath=//input[@value='Show Me Alert']
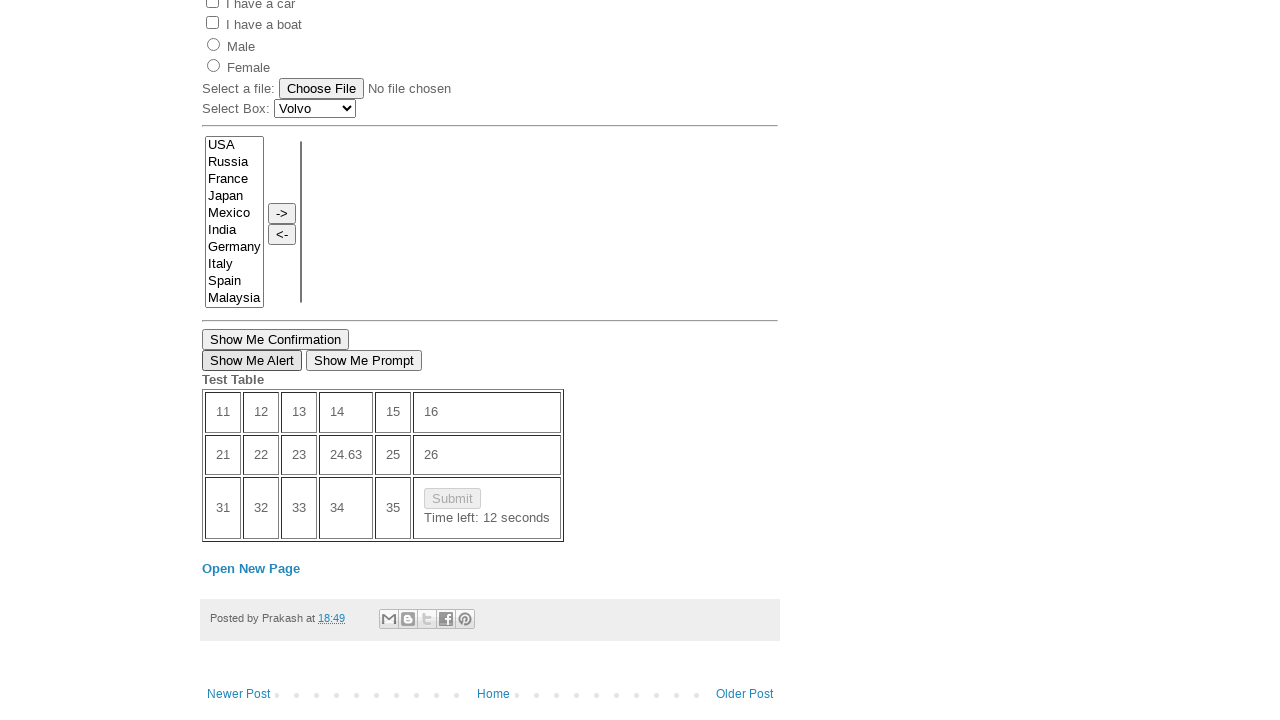

Set up dialog handler to accept alerts
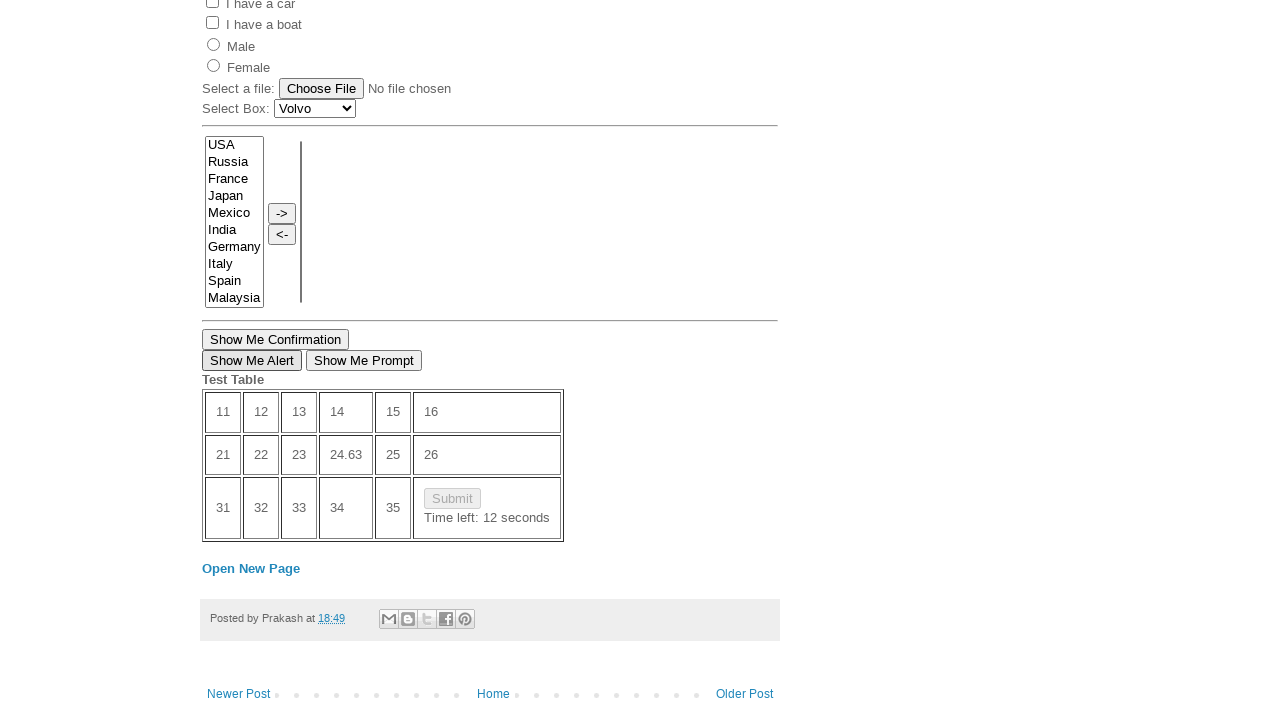

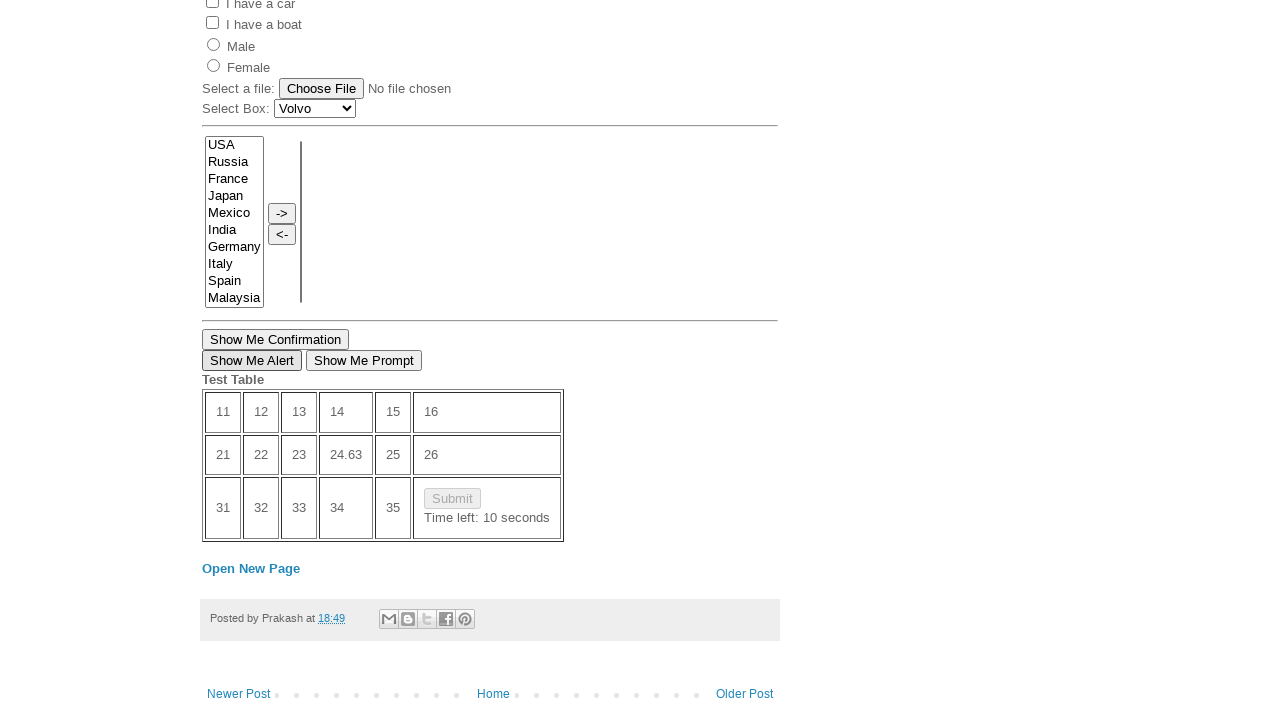